Tests scrolling by a fixed amount (500 pixels down) on the page

Starting URL: https://www.selenium.dev/selenium/web/scrolling_tests/frame_with_nested_scrolling_frame_out_of_view.html

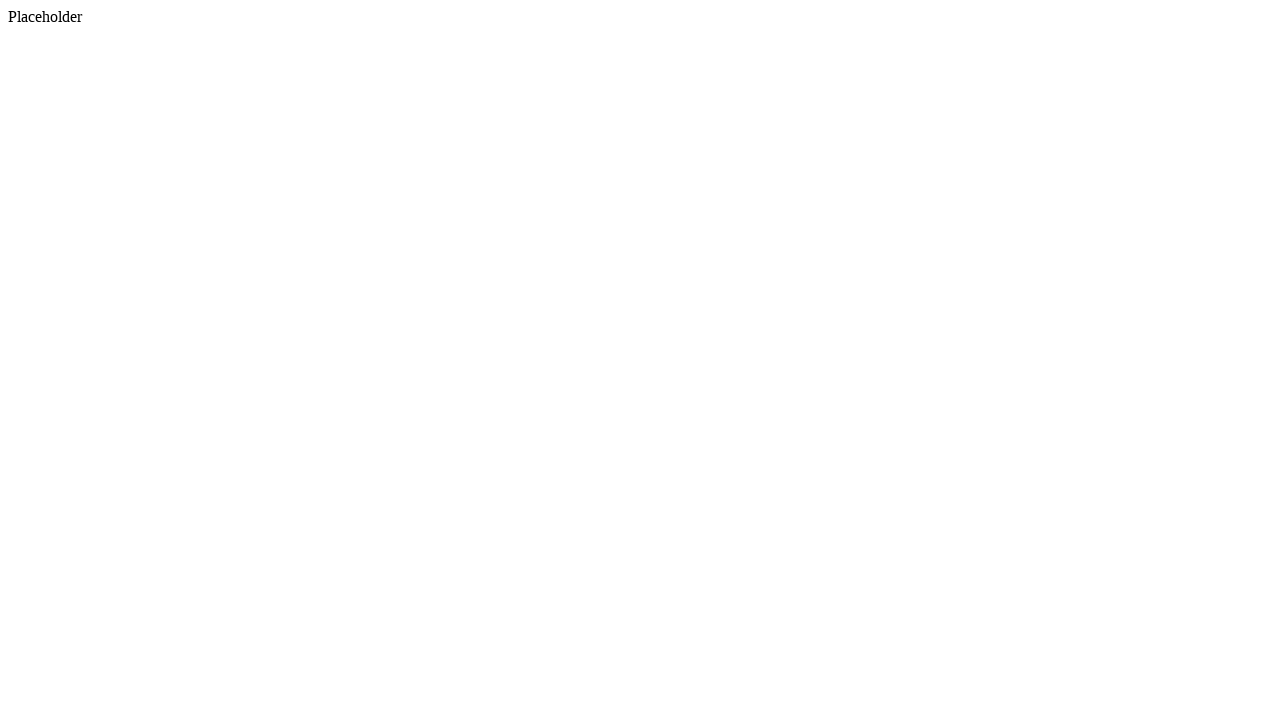

Waited 3 seconds for page to load
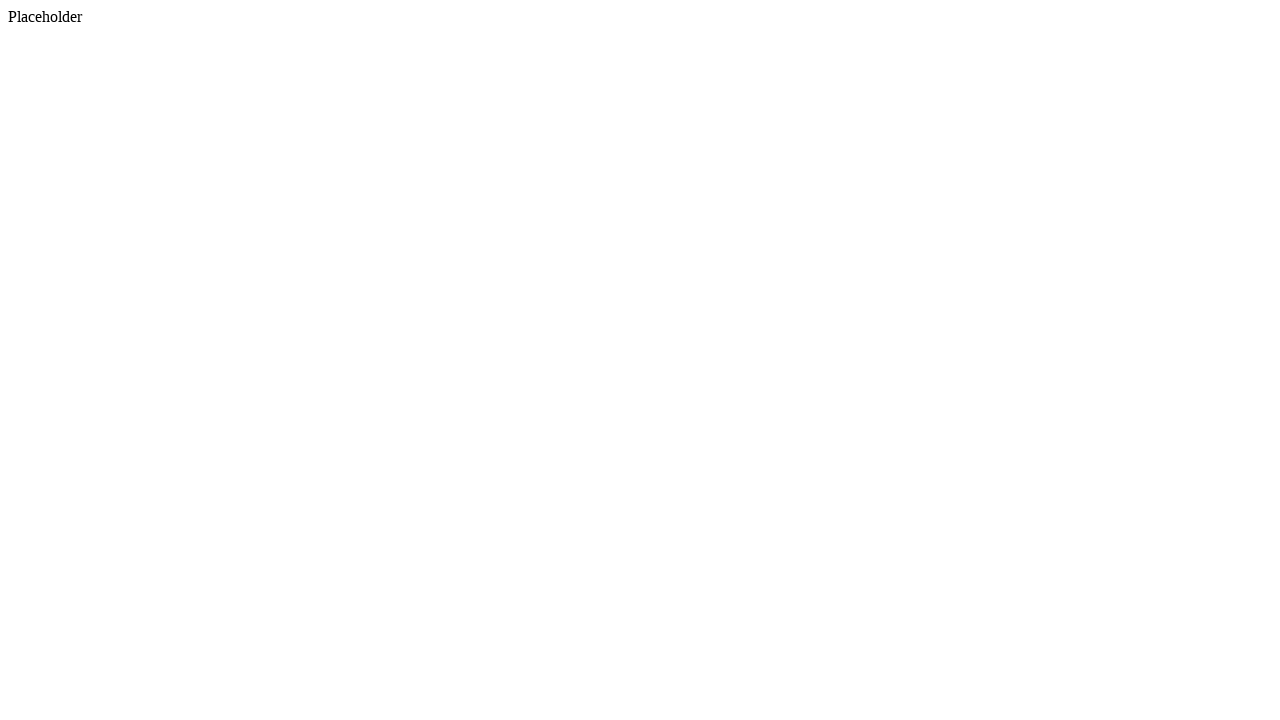

Scrolled down by 500 pixels
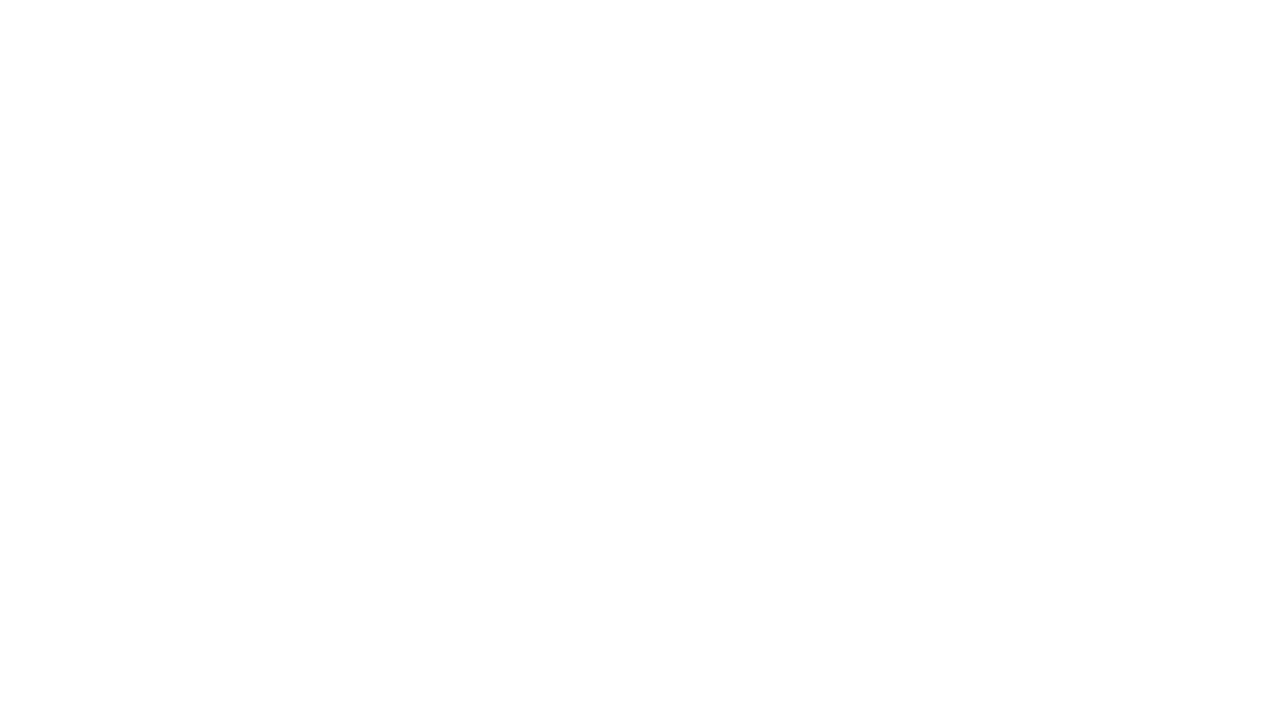

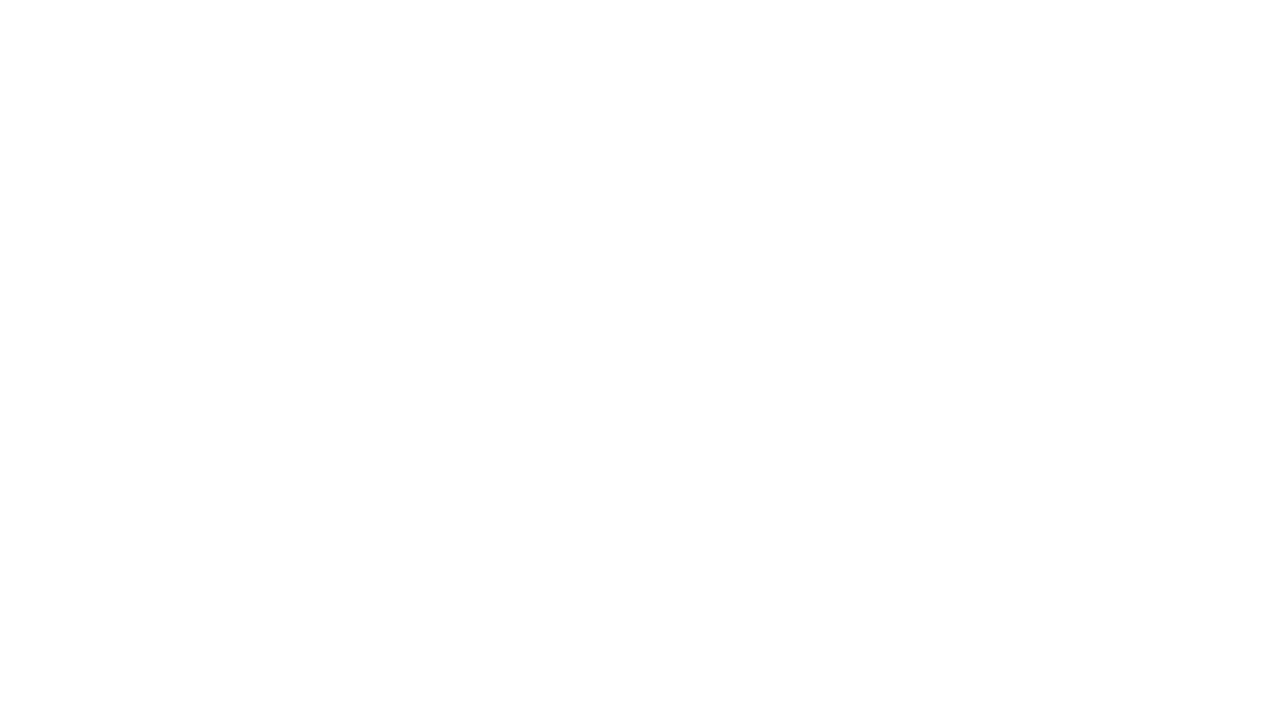